Tests horizontal slider interaction by dragging the slider to a specific target value

Starting URL: https://the-internet.herokuapp.com/horizontal_slider

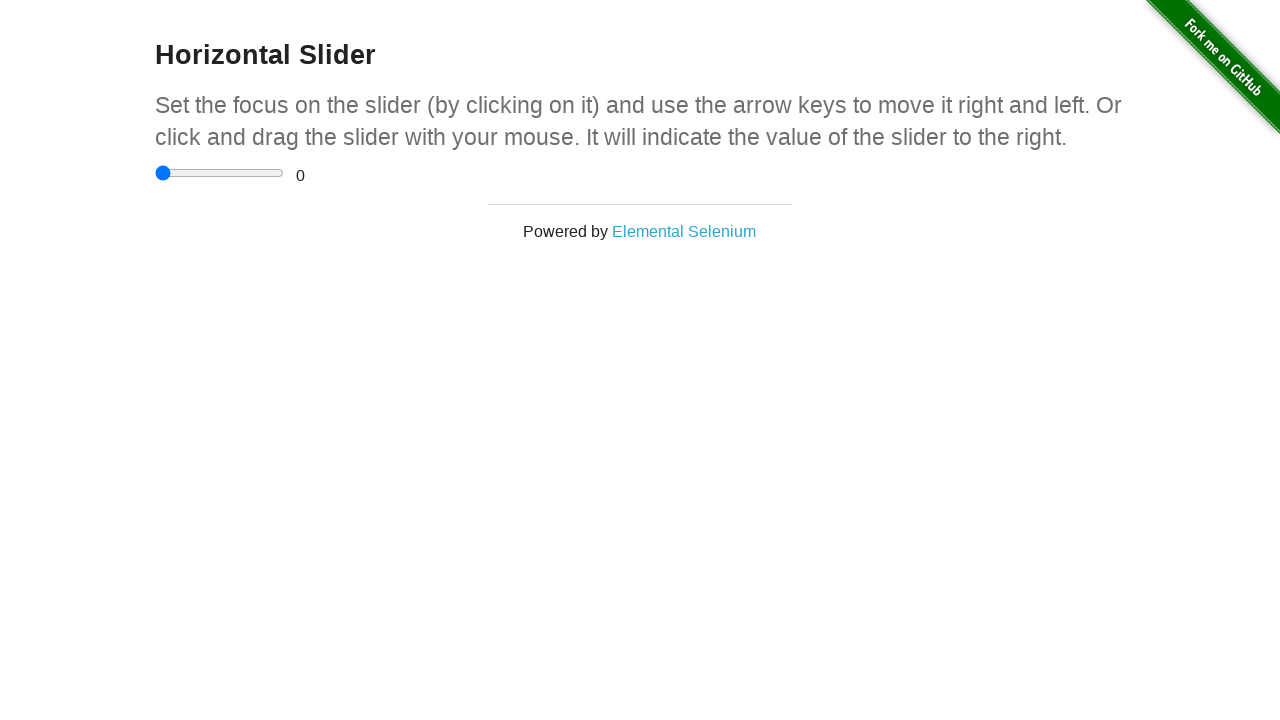

Located the horizontal slider element
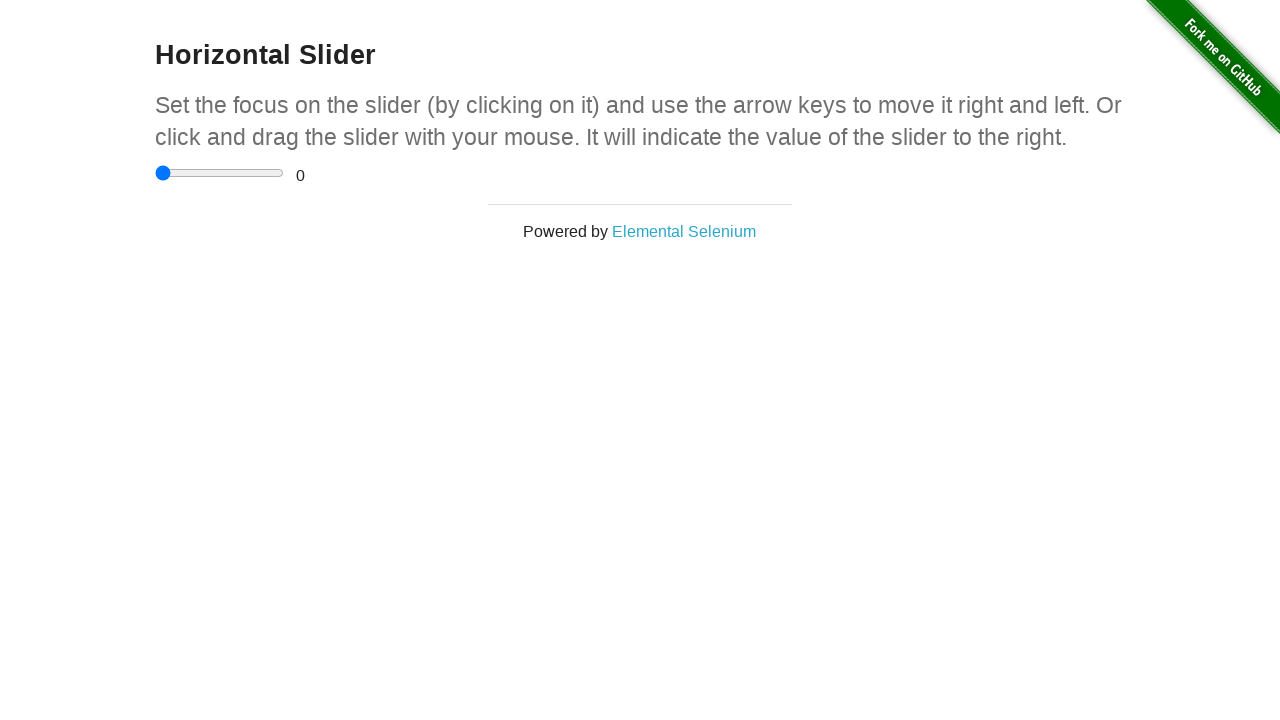

Located the value display element
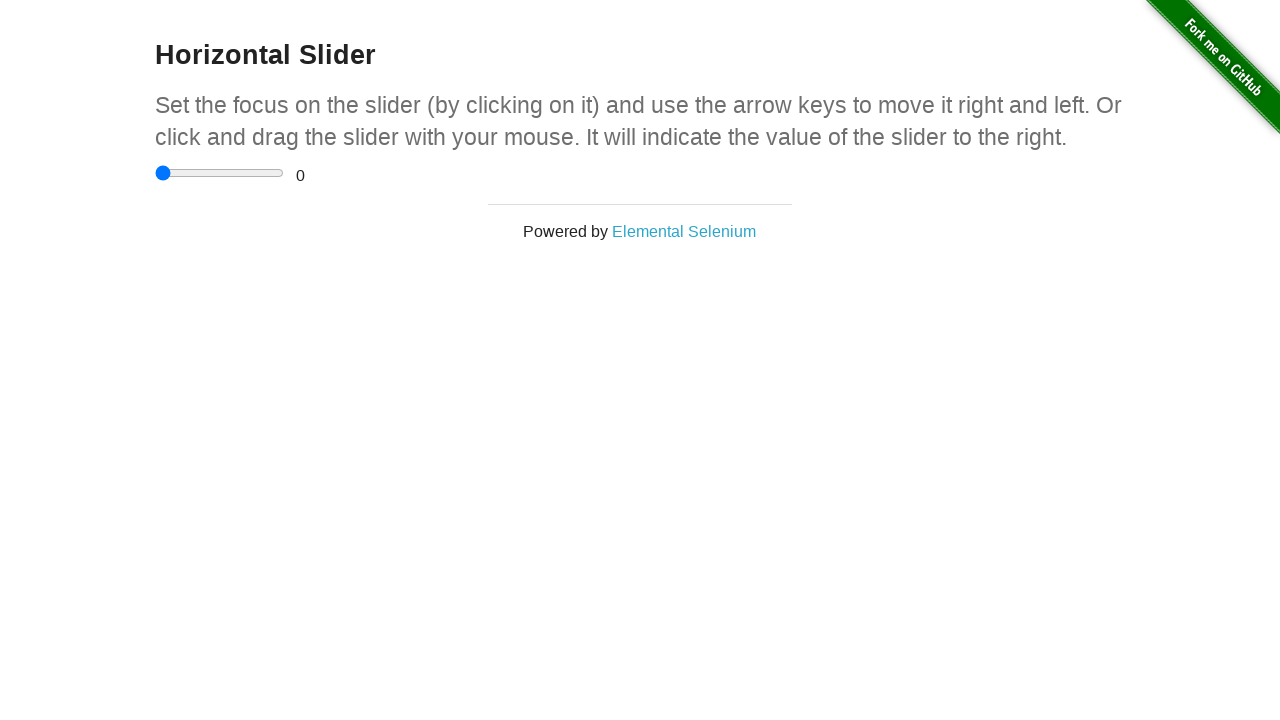

Set target slider value to 4.0
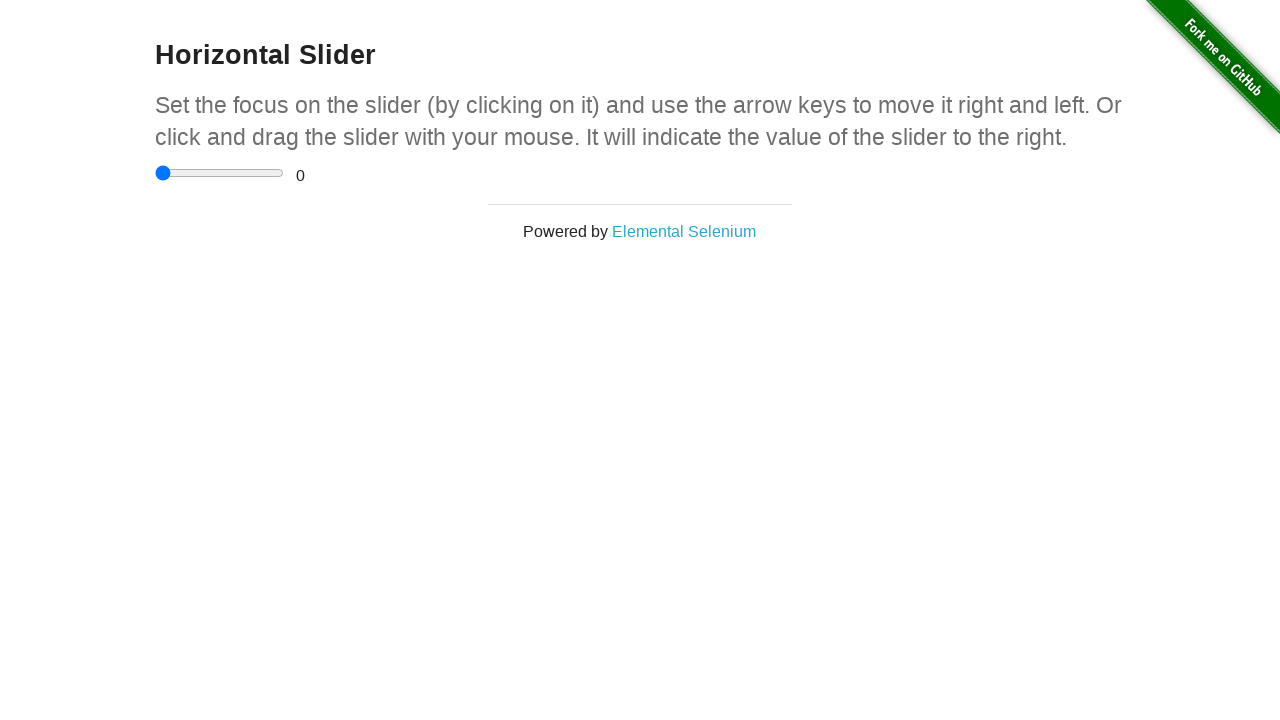

Retrieved current slider value: 0.0
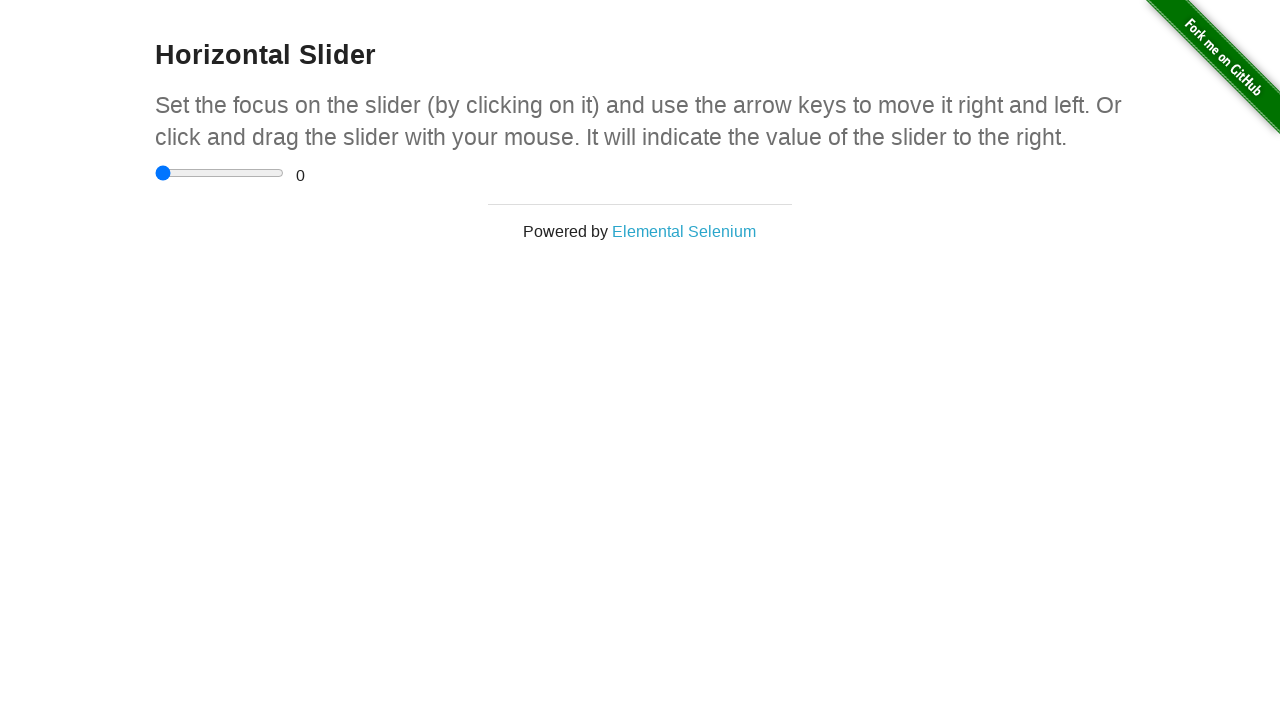

Dragged slider to the right with offset 10, current value: 0.0 at (165, 165)
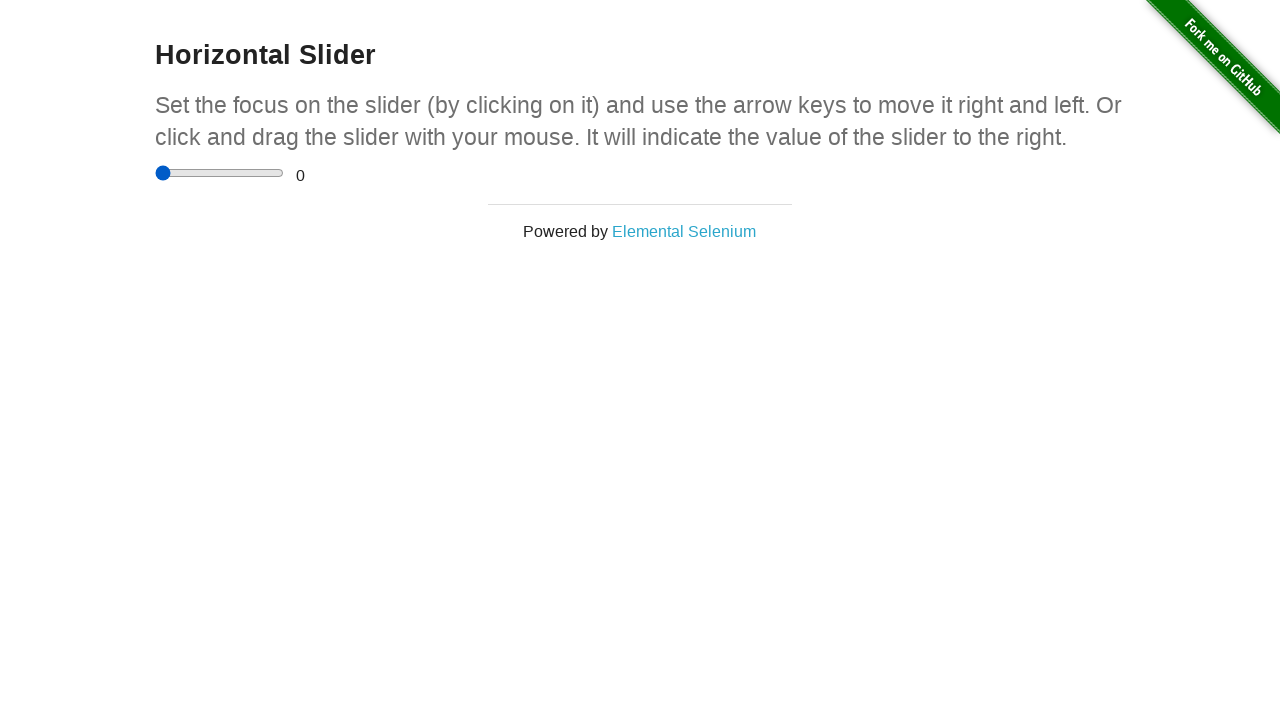

Dragged slider to the right with offset 20, current value: 0.5 at (175, 165)
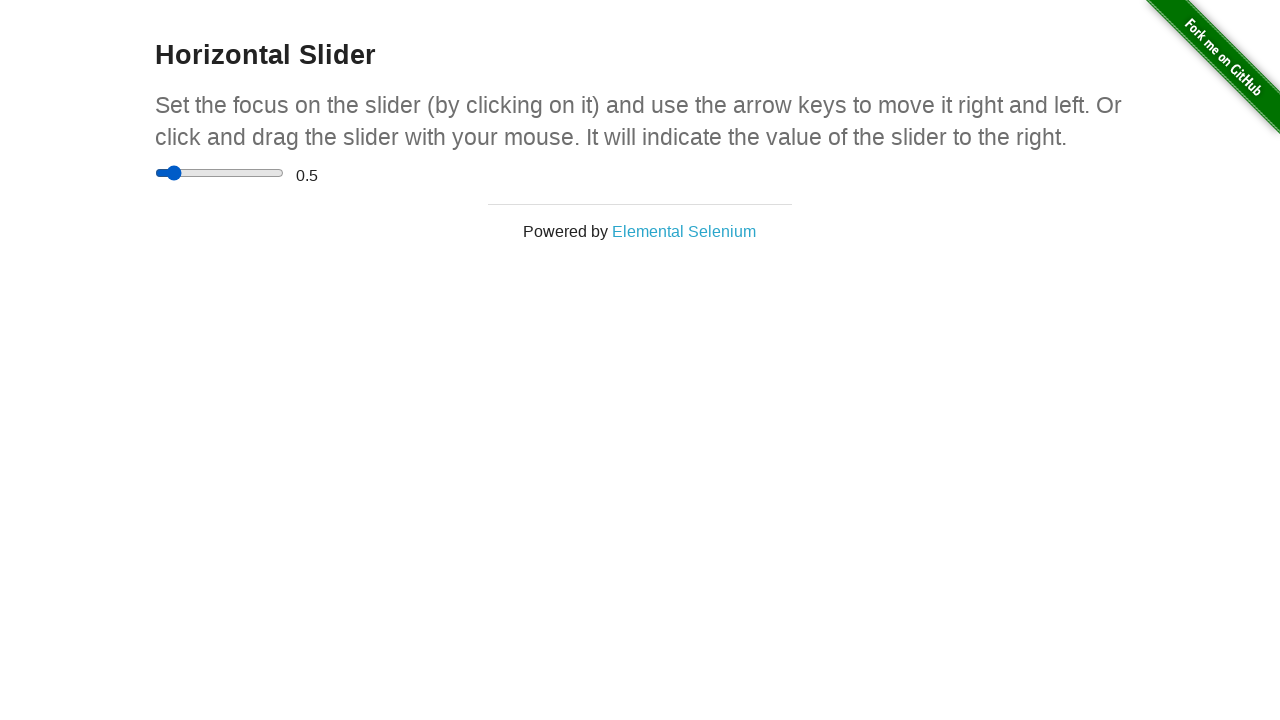

Dragged slider to the right with offset 30, current value: 1.0 at (185, 165)
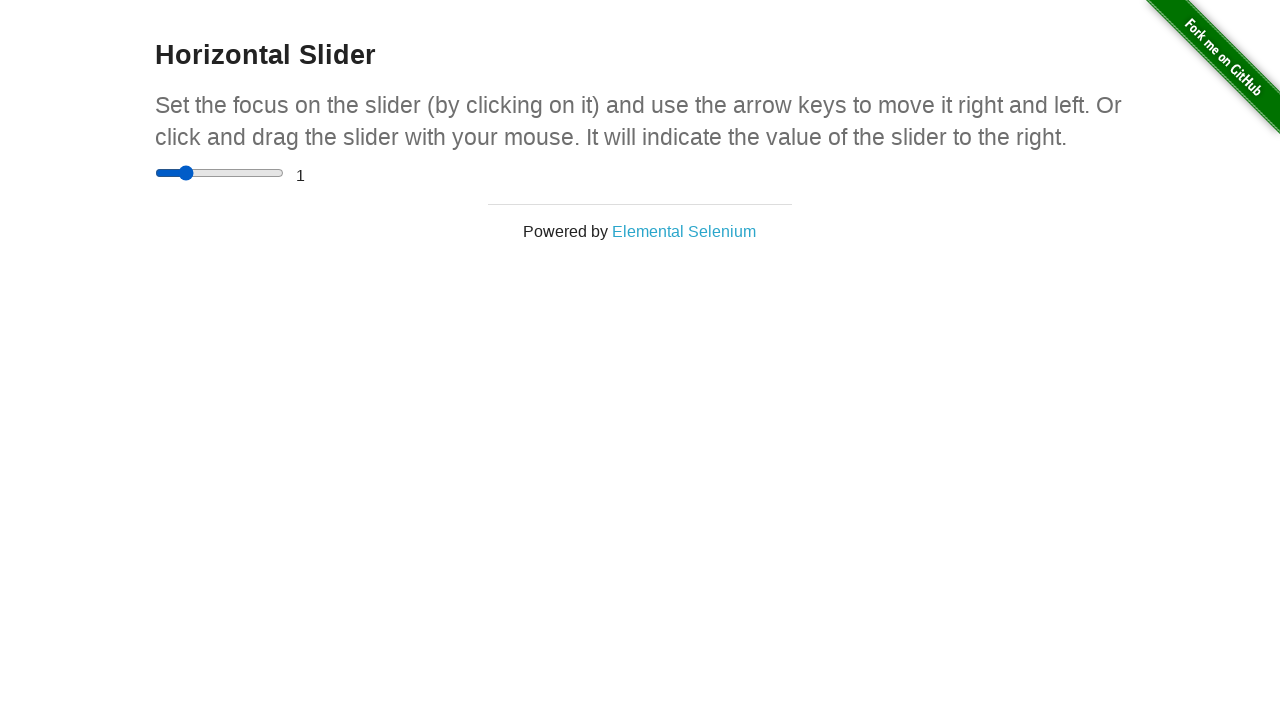

Dragged slider to the right with offset 40, current value: 1.5 at (195, 165)
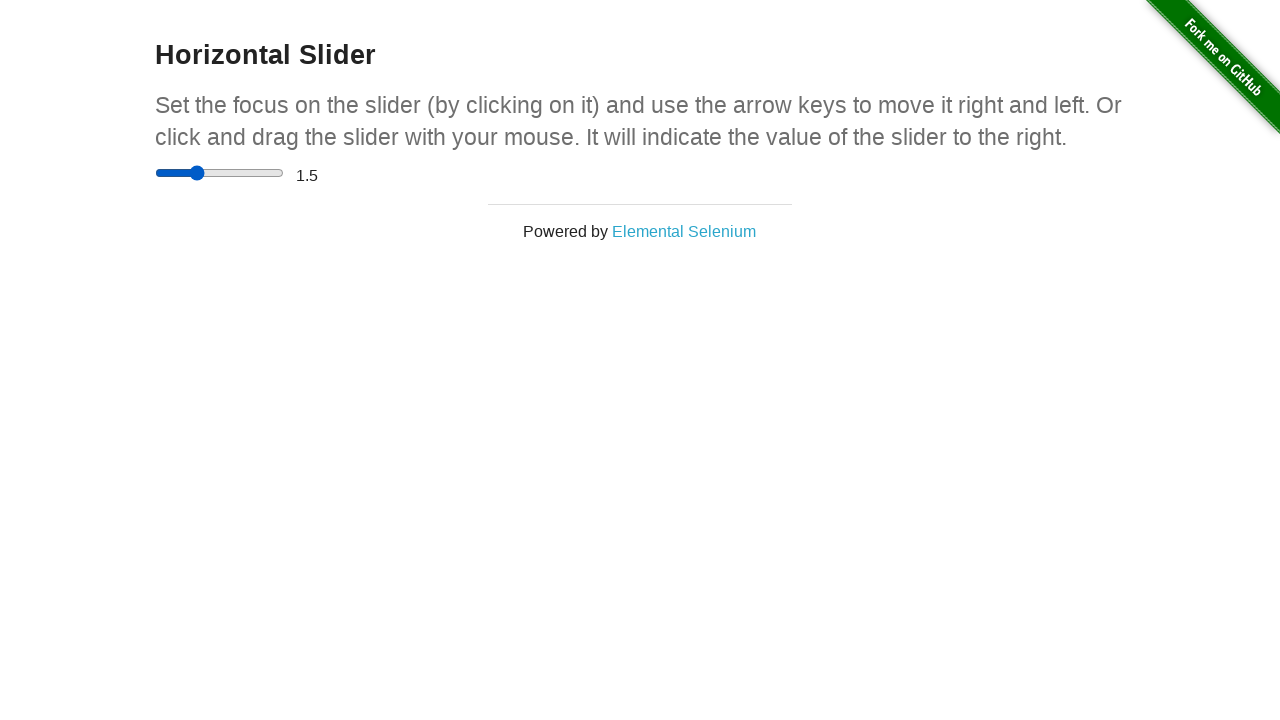

Dragged slider to the right with offset 50, current value: 2.0 at (205, 165)
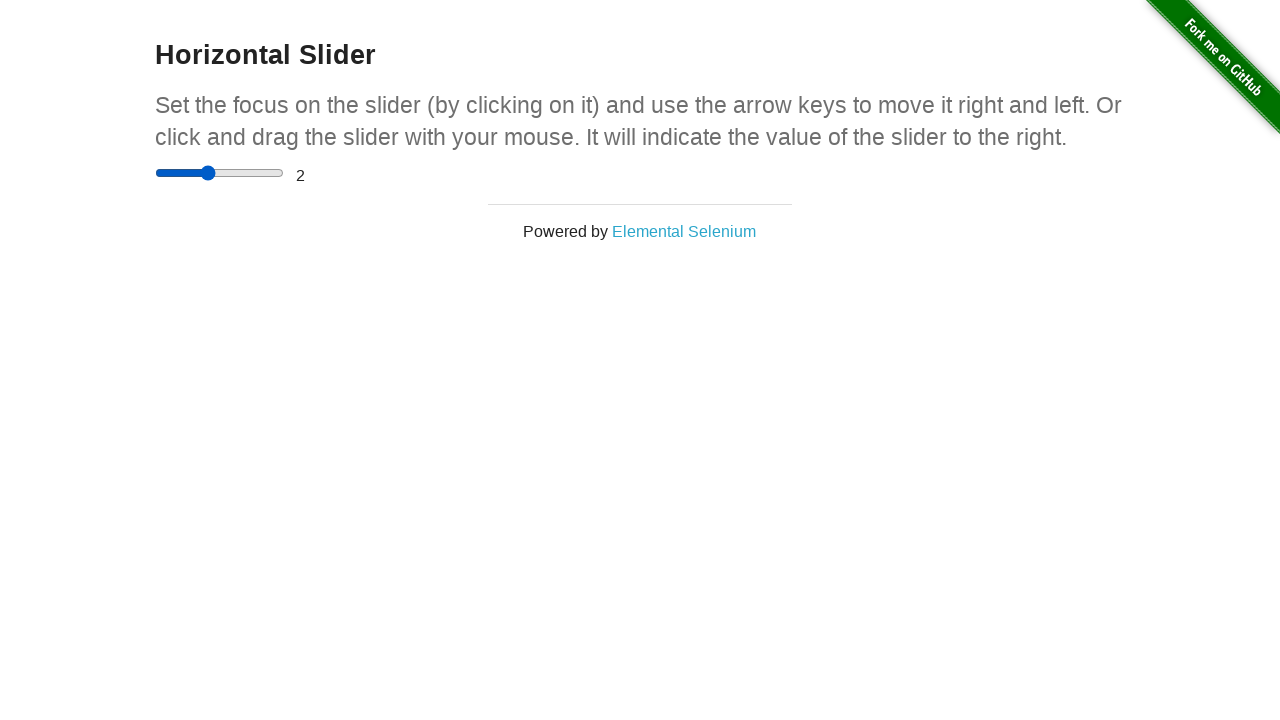

Dragged slider to the right with offset 60, current value: 2.5 at (215, 165)
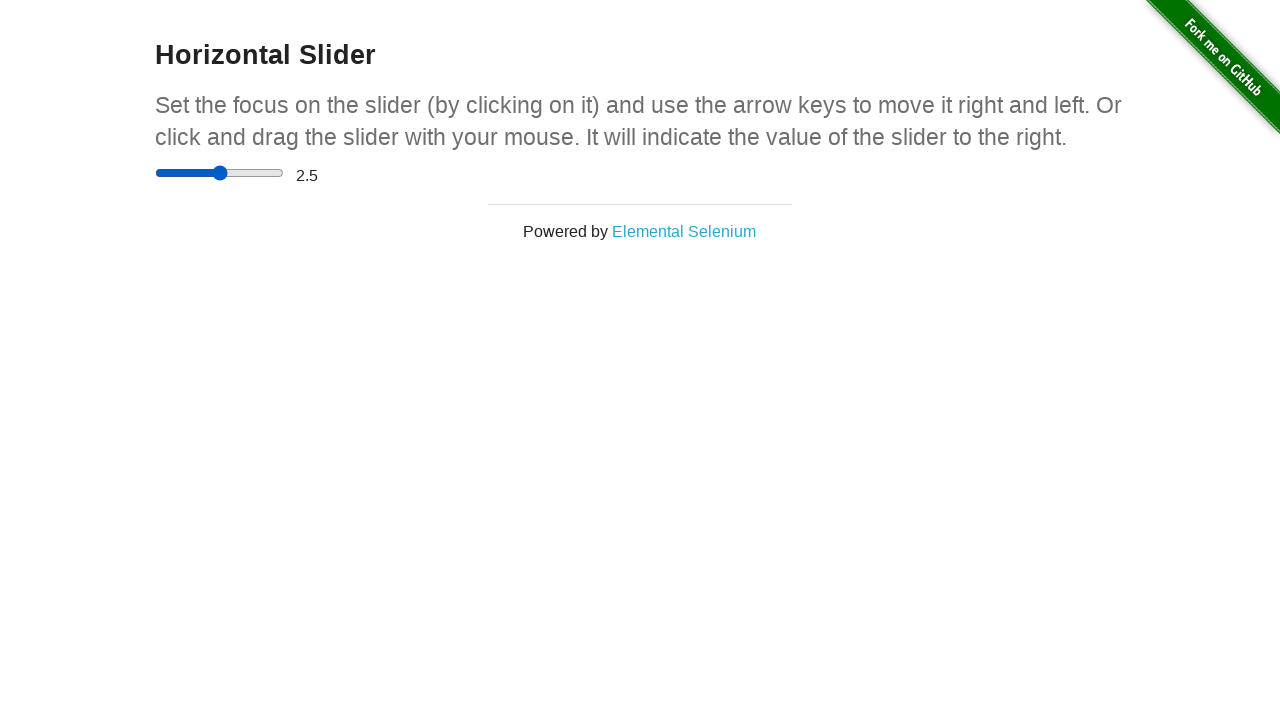

Dragged slider to the right with offset 70, current value: 2.5 at (225, 165)
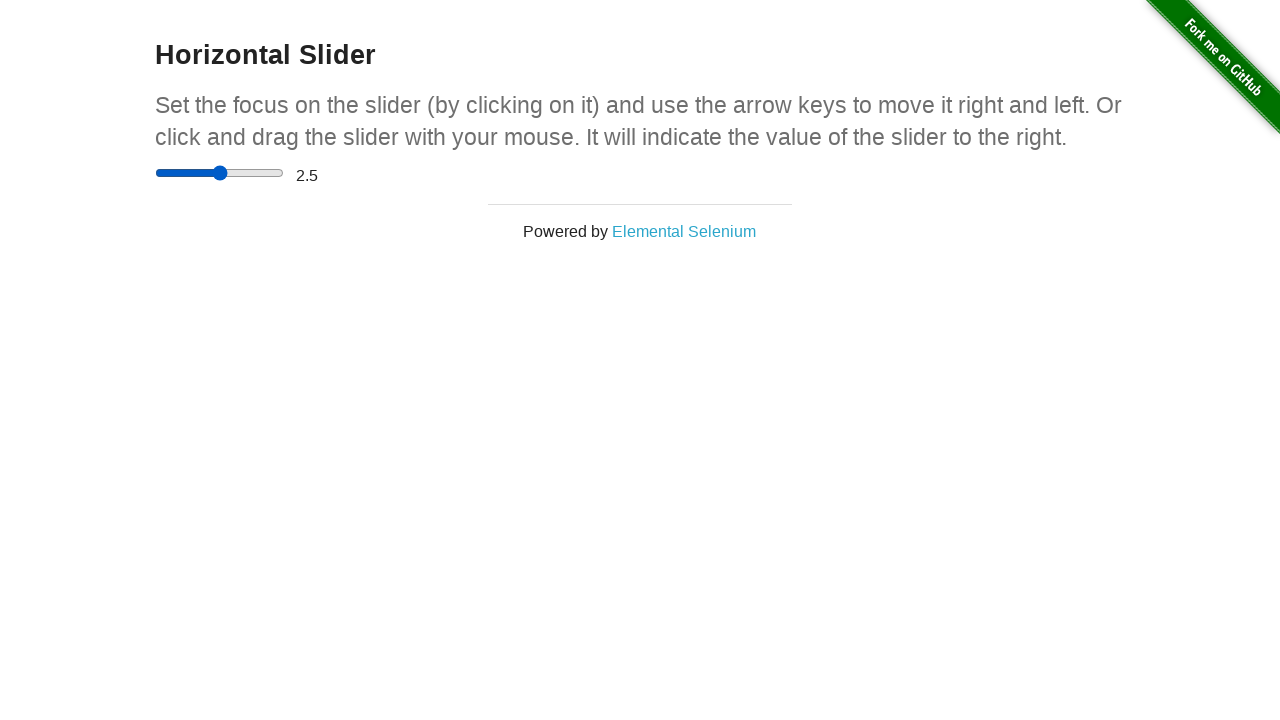

Dragged slider to the right with offset 80, current value: 3.0 at (235, 165)
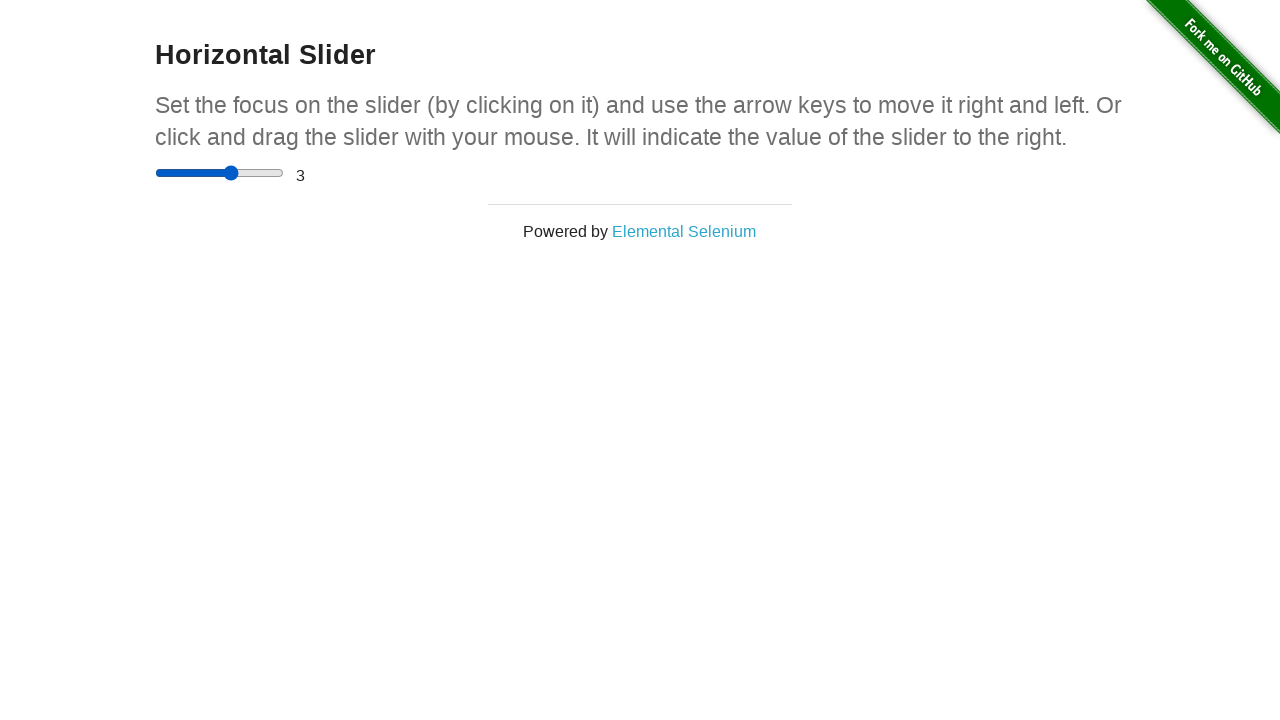

Dragged slider to the right with offset 90, current value: 3.5 at (245, 165)
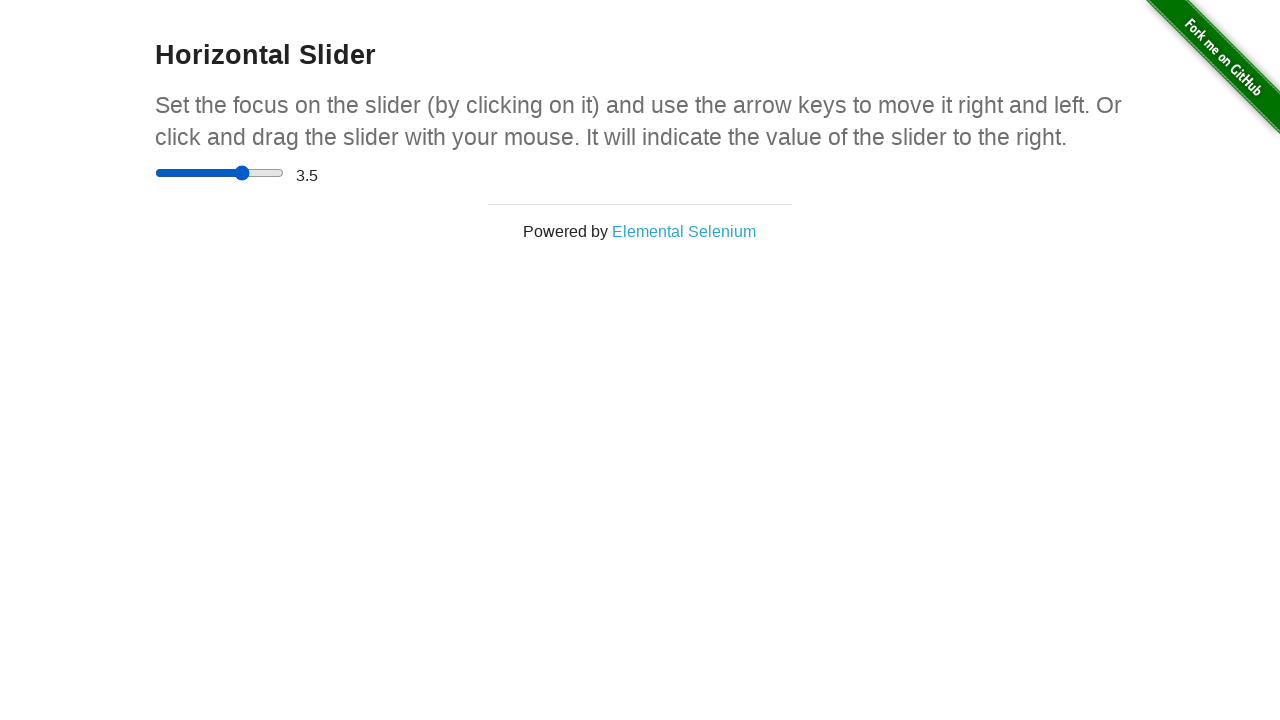

Dragged slider to the right with offset 100, current value: 4.0 at (255, 165)
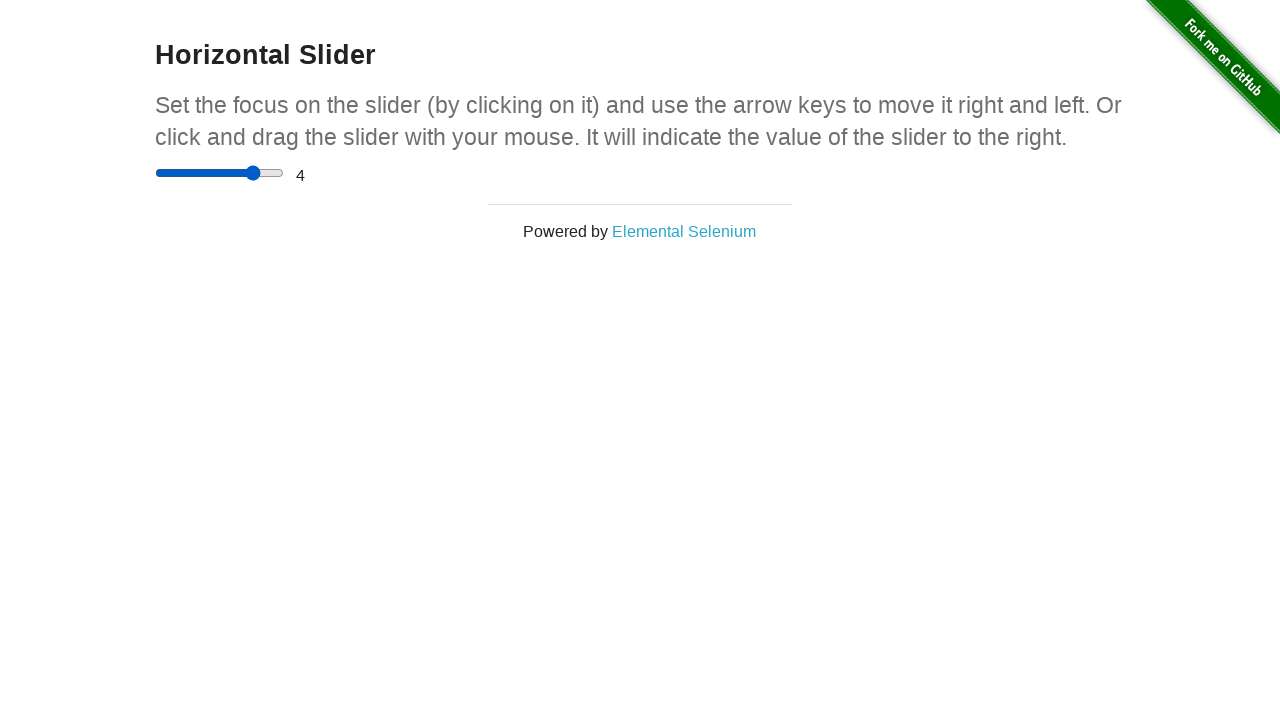

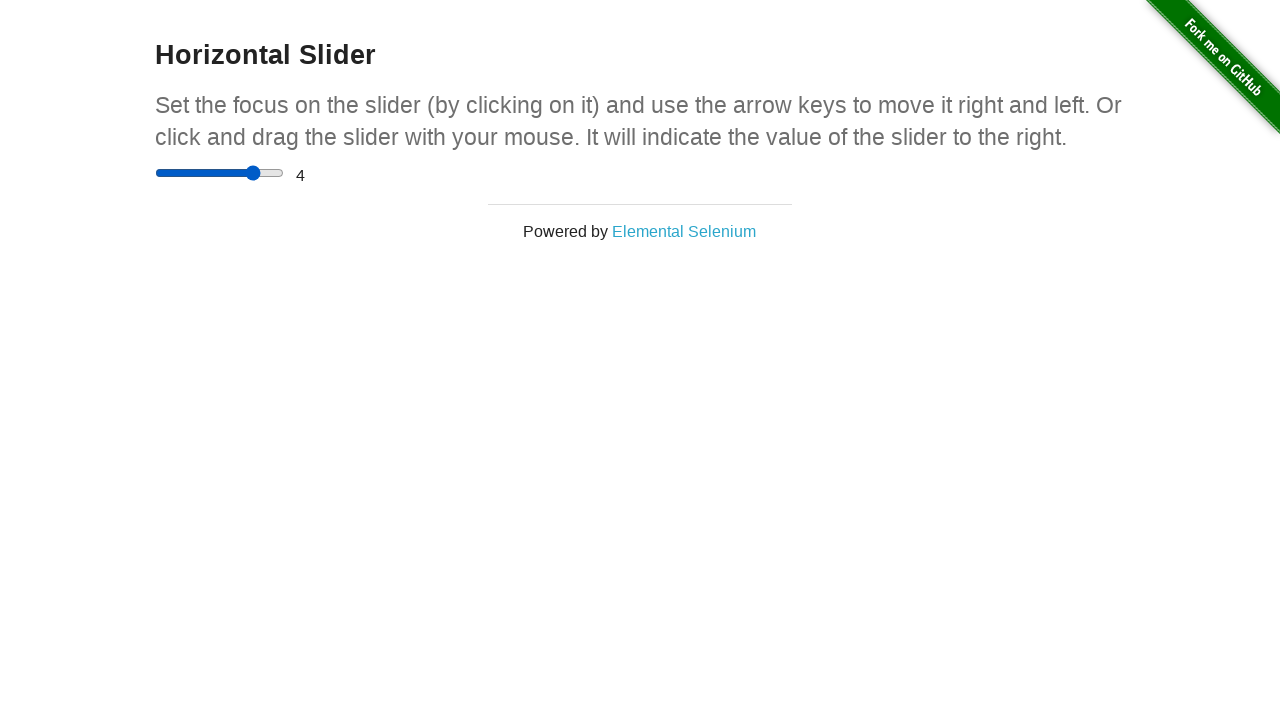